Tests jQuery UI slider functionality by dragging the slider handle horizontally

Starting URL: https://jqueryui.com/slider/

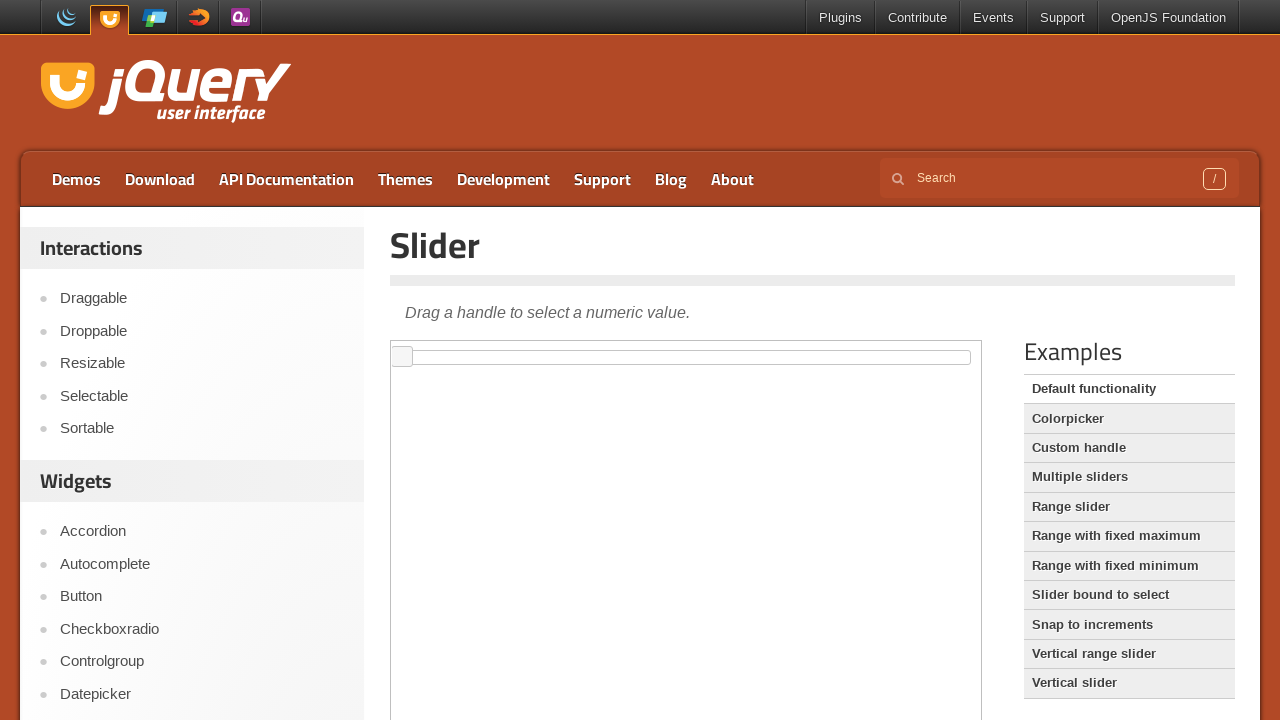

Located the demo iframe containing the jQuery UI slider
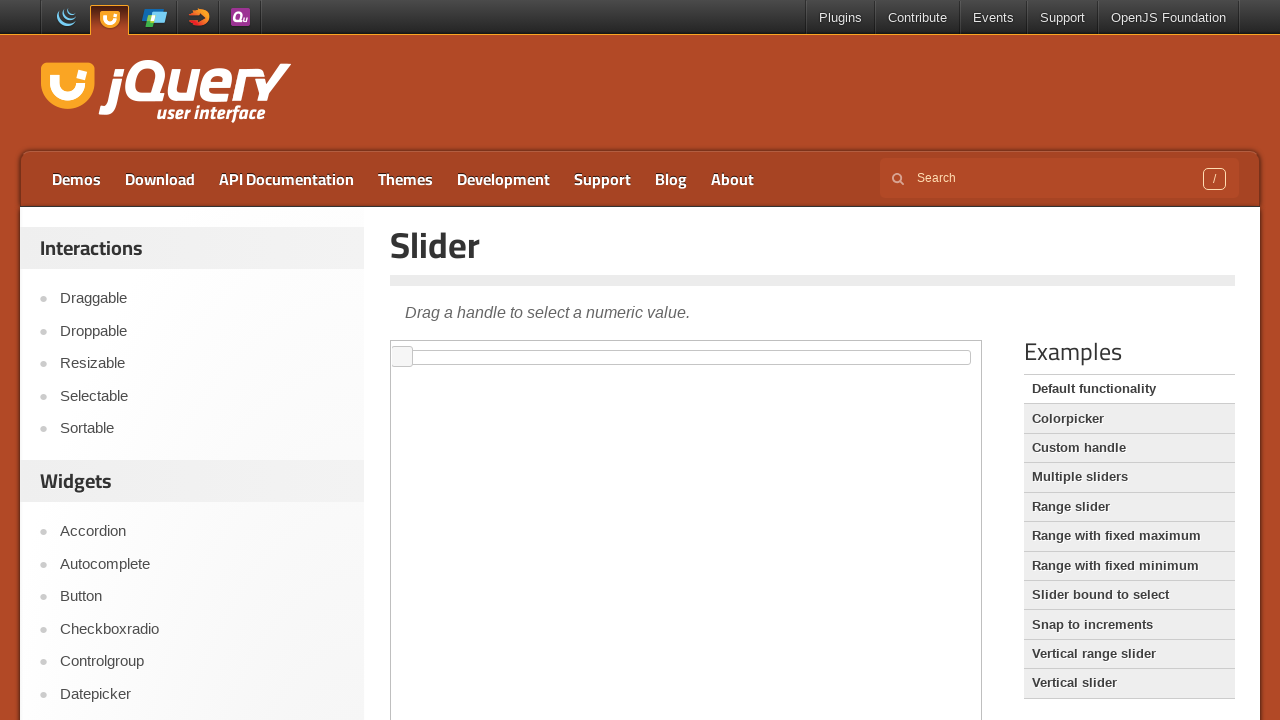

Located the slider handle element
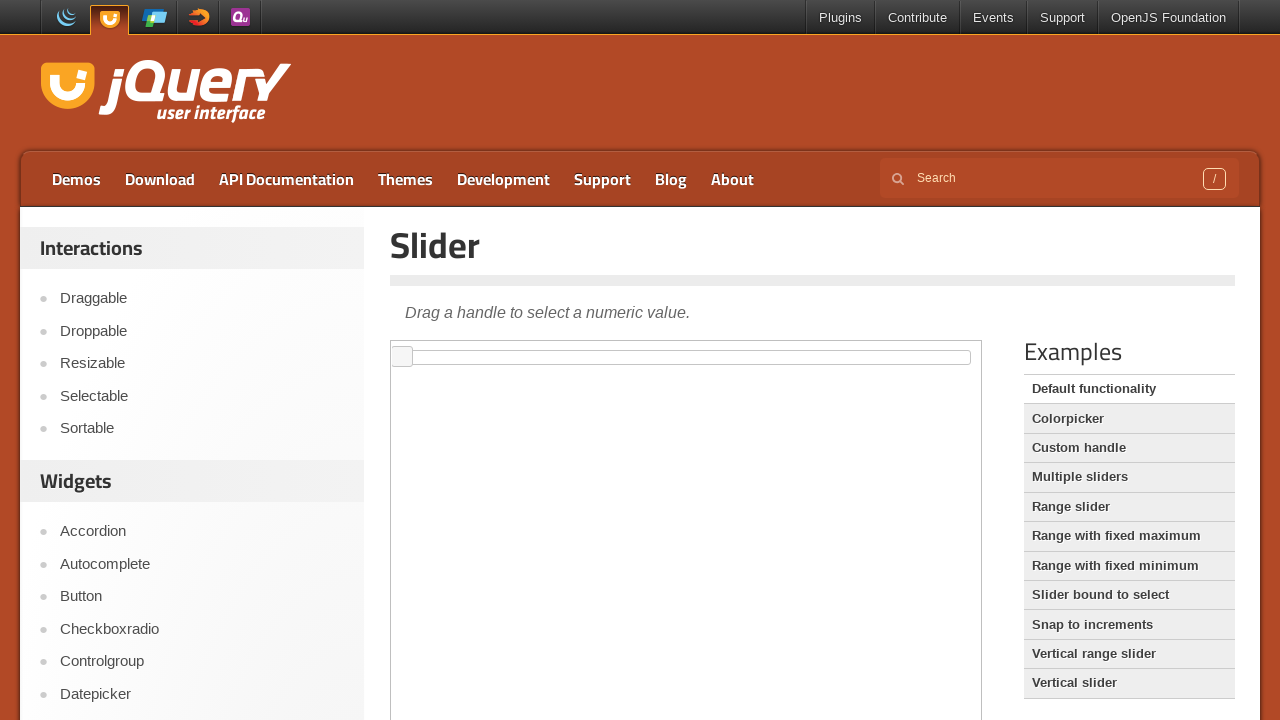

Dragged the slider handle 100 pixels to the right at (493, 347)
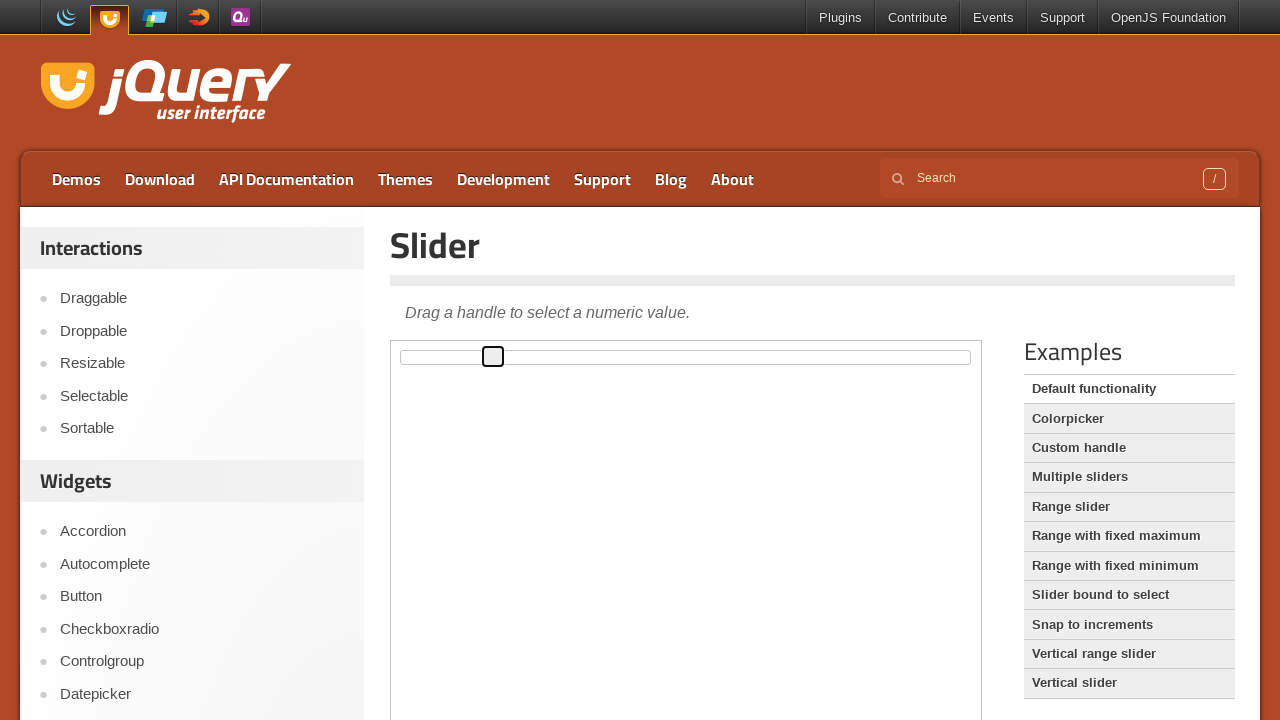

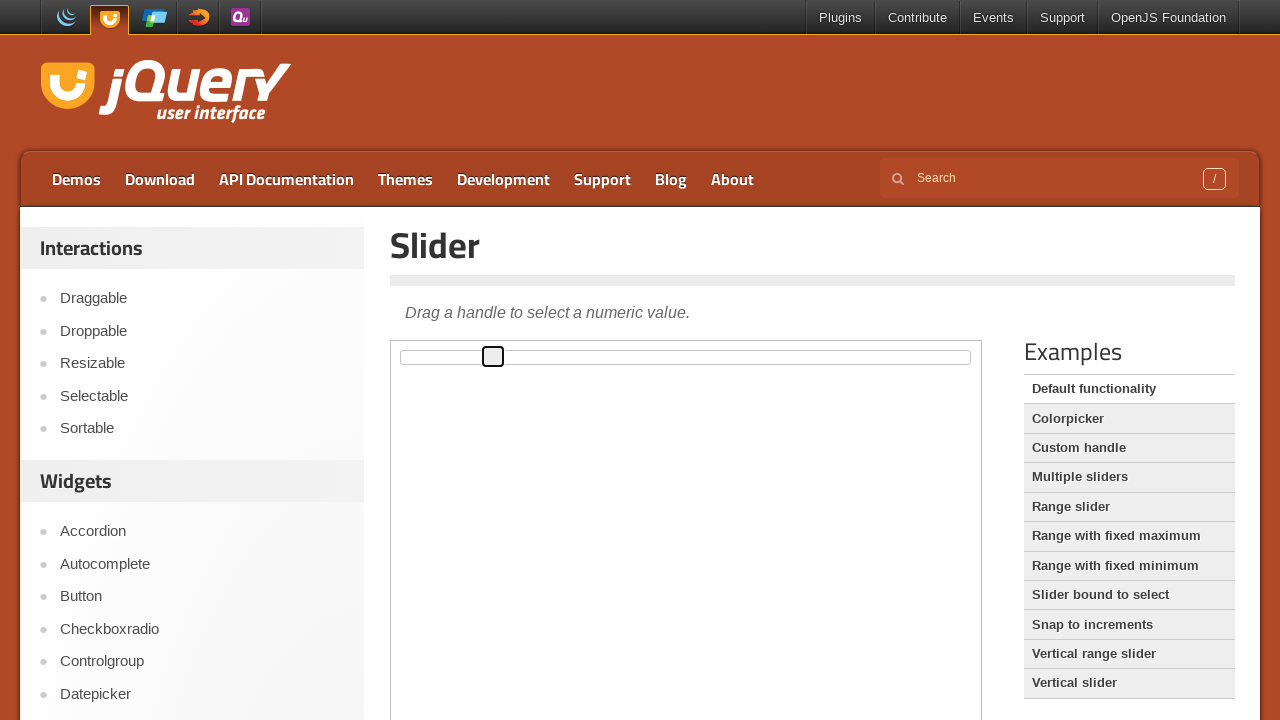